Tests an e-commerce grocery shopping flow by searching for items containing "ber", adding all matching products to cart, proceeding to checkout, and applying a promo code.

Starting URL: https://rahulshettyacademy.com/seleniumPractise/

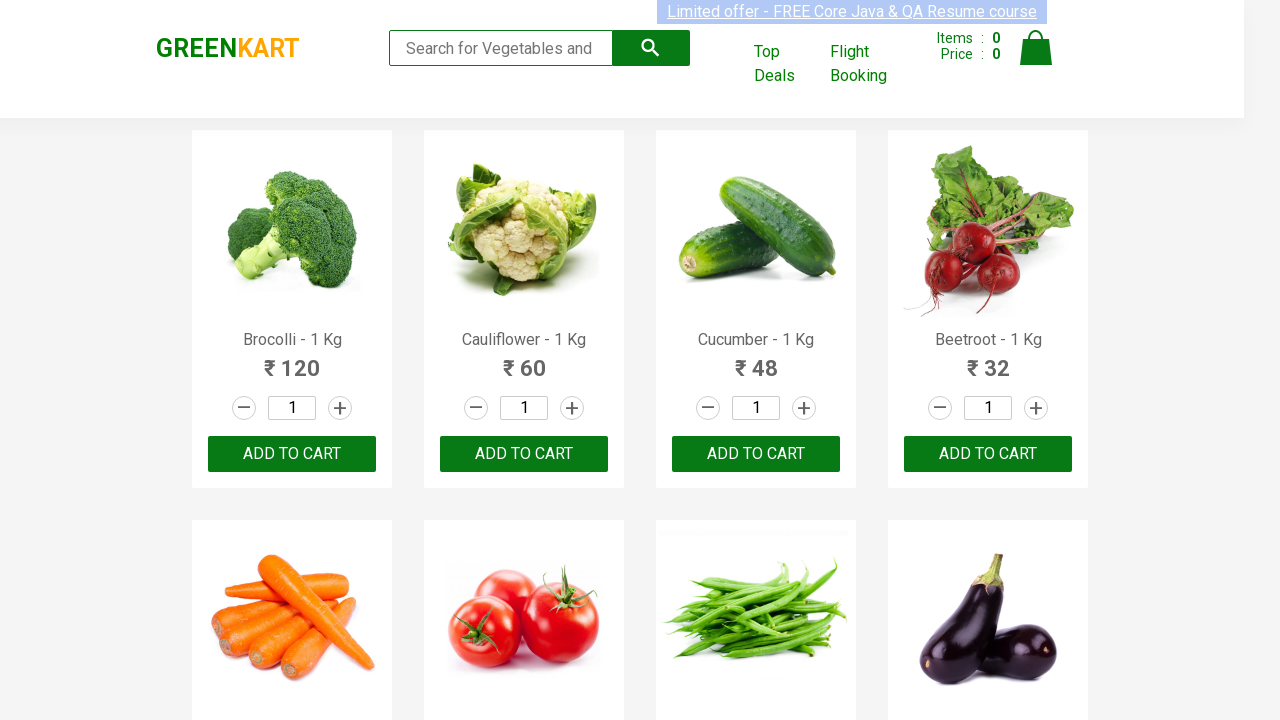

Filled search field with 'ber' to find berry products on input.search-keyword
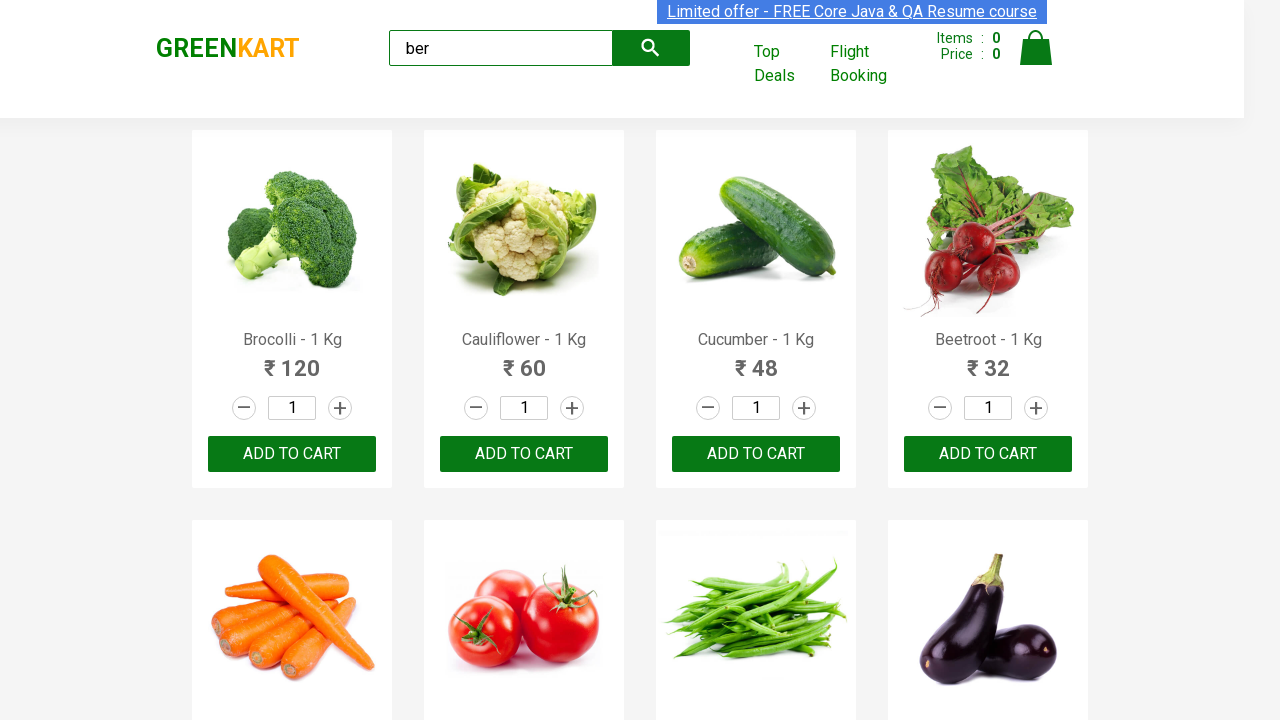

Waited for search results to load (4000ms timeout)
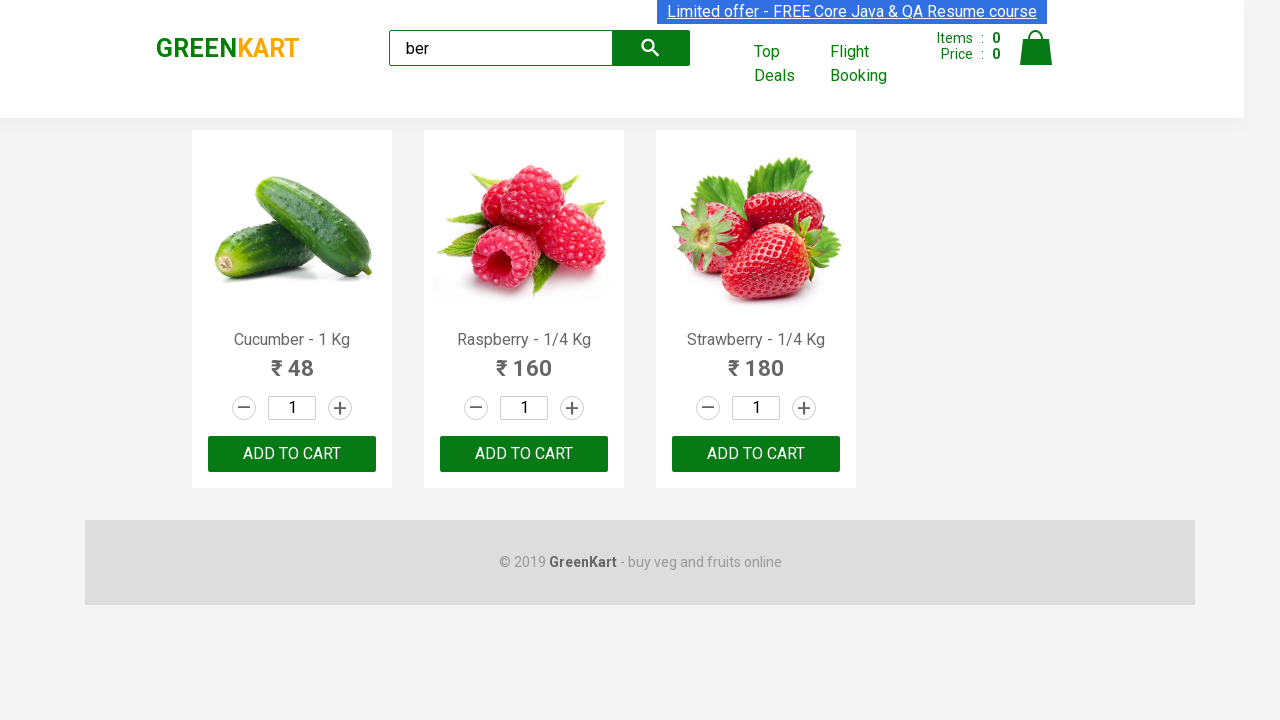

Clicked 'Add to Cart' button for a matching product at (292, 454) on xpath=//div[@class='product-action']/button >> nth=0
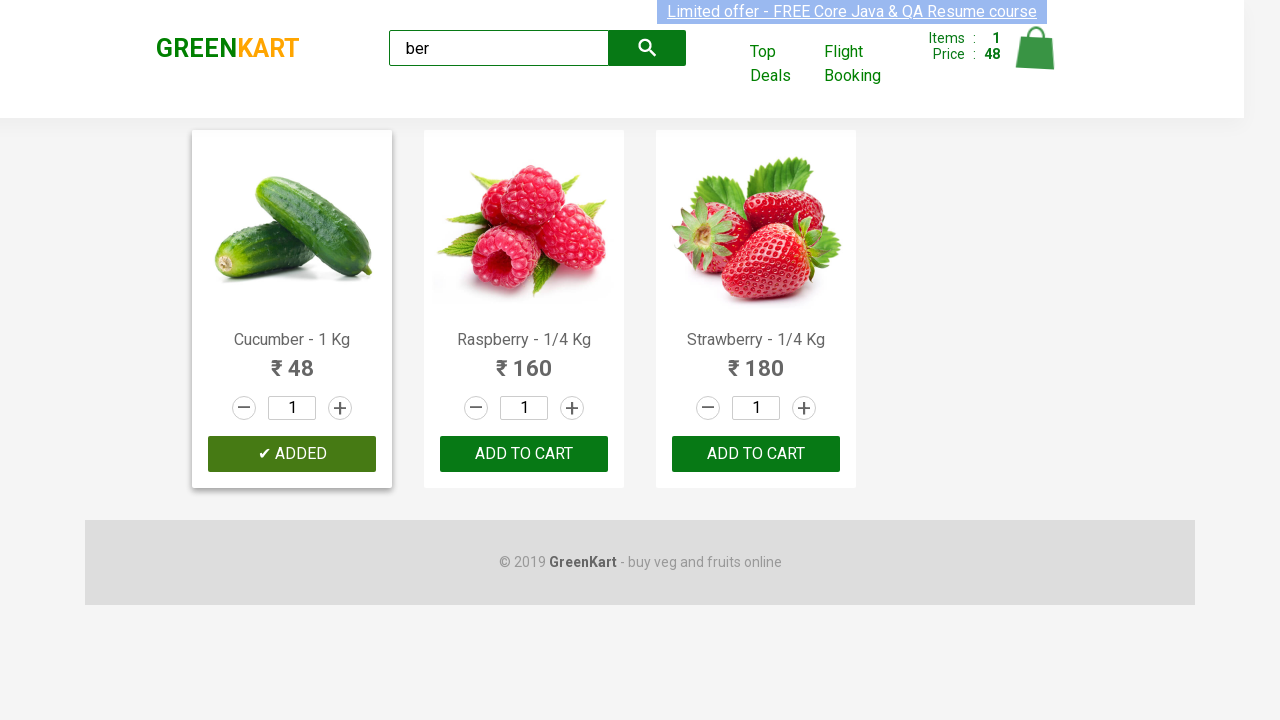

Clicked 'Add to Cart' button for a matching product at (524, 454) on xpath=//div[@class='product-action']/button >> nth=1
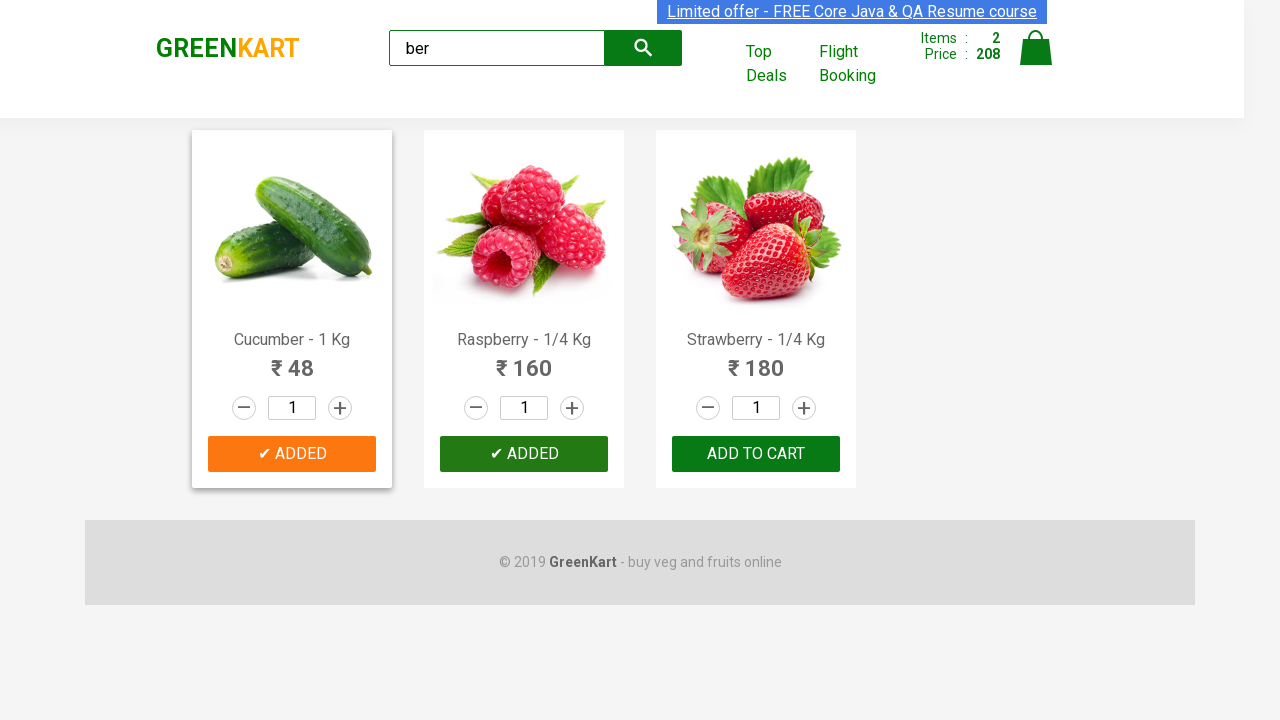

Clicked 'Add to Cart' button for a matching product at (756, 454) on xpath=//div[@class='product-action']/button >> nth=2
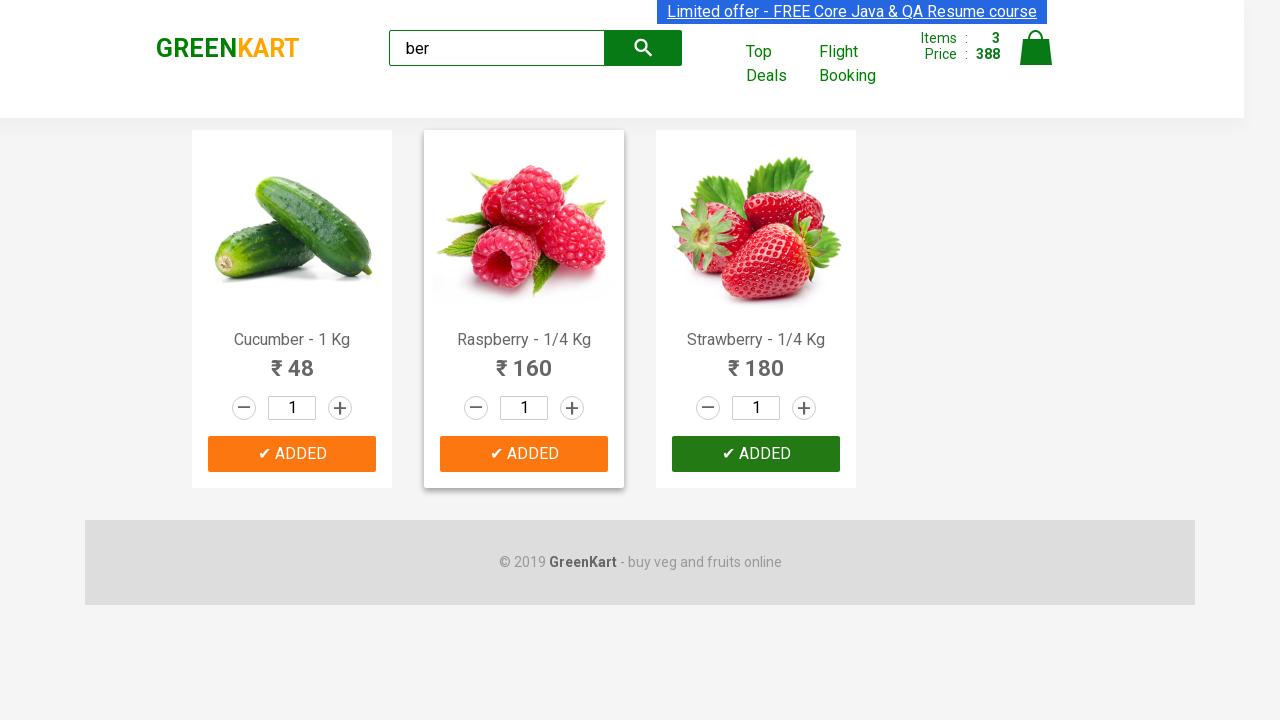

Clicked cart icon to view shopping cart at (1036, 48) on img[alt='Cart']
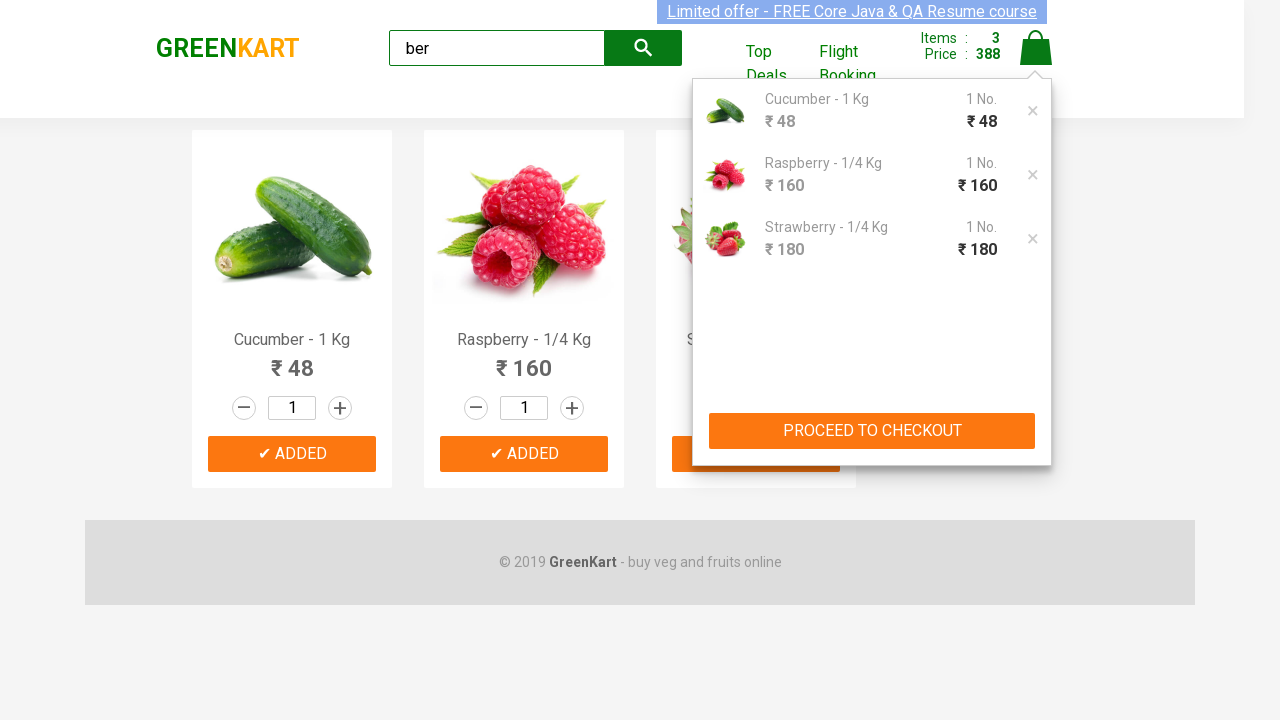

Clicked 'PROCEED TO CHECKOUT' button at (872, 431) on xpath=//button[text()='PROCEED TO CHECKOUT']
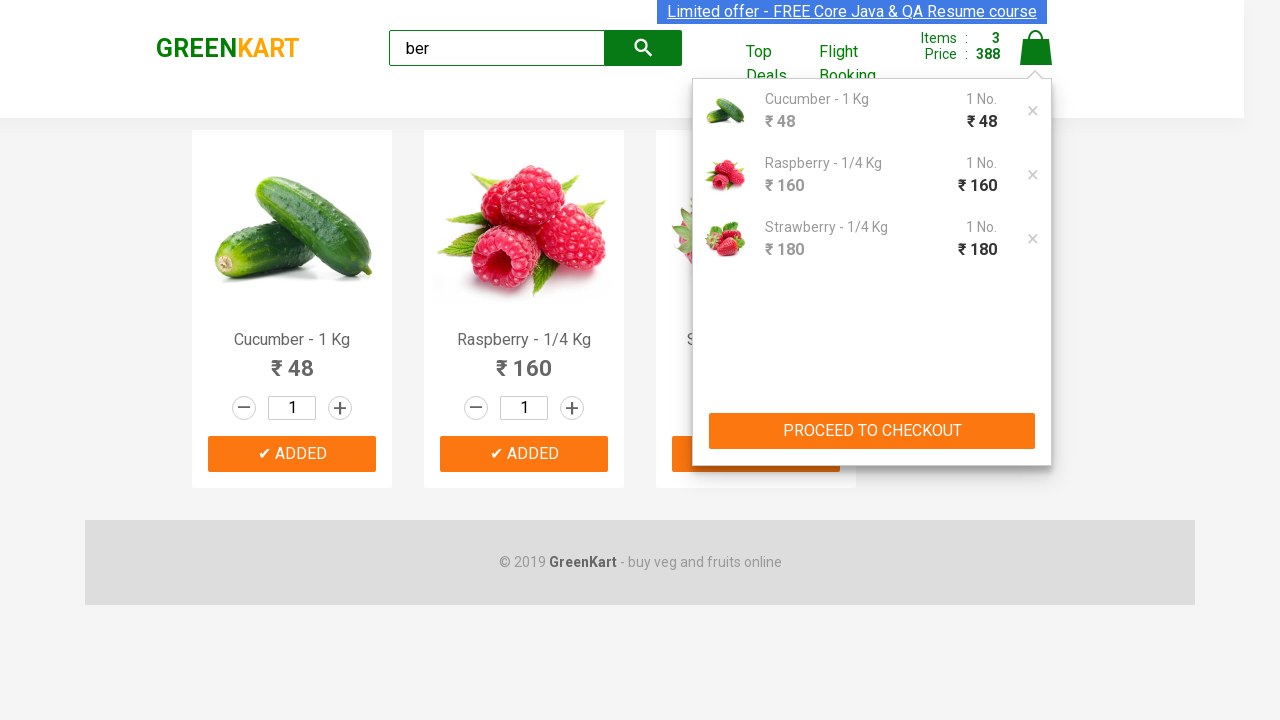

Entered promo code 'rahulshettyacademy' on .promoCode
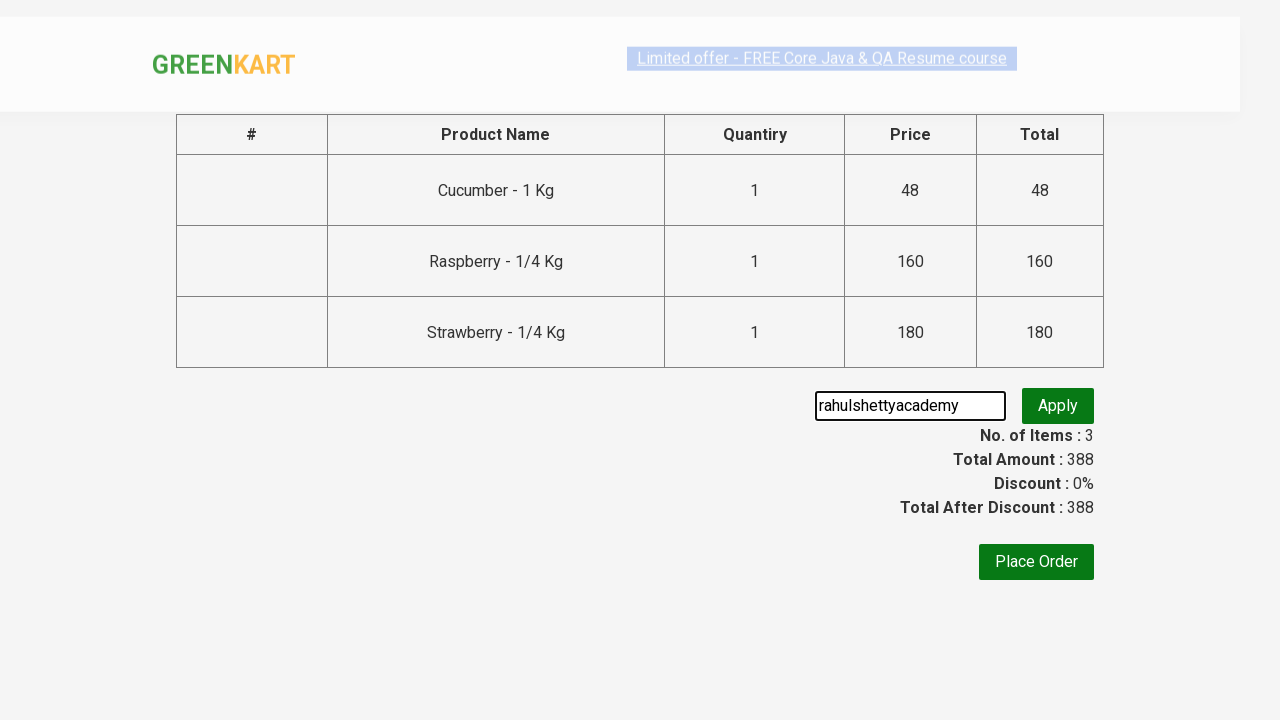

Clicked button to apply promo code at (1058, 406) on .promoBtn
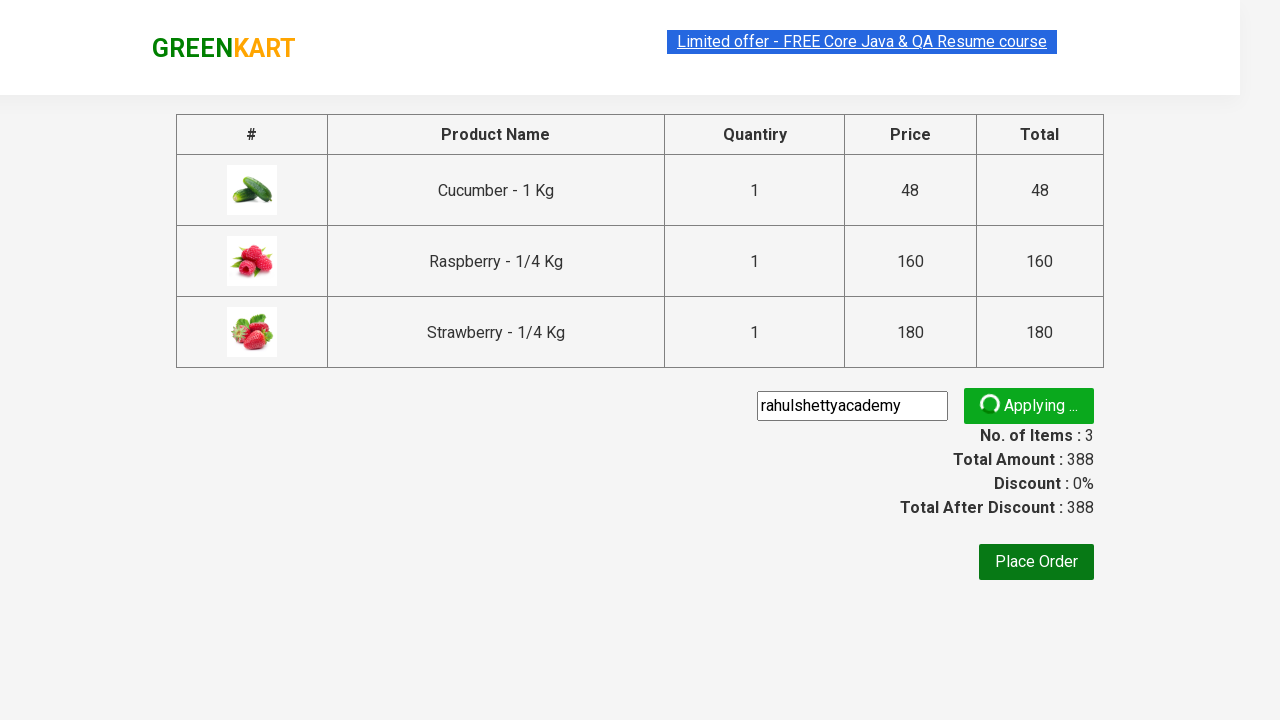

Promo code applied successfully - promo info displayed
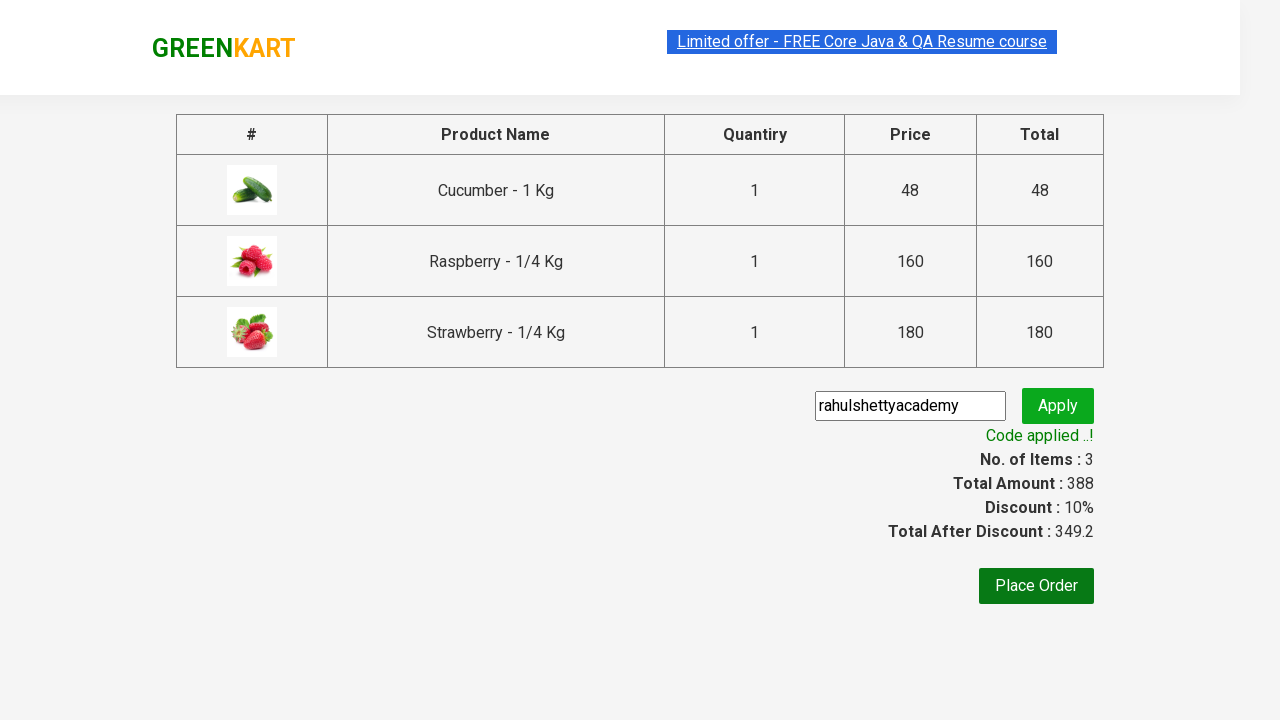

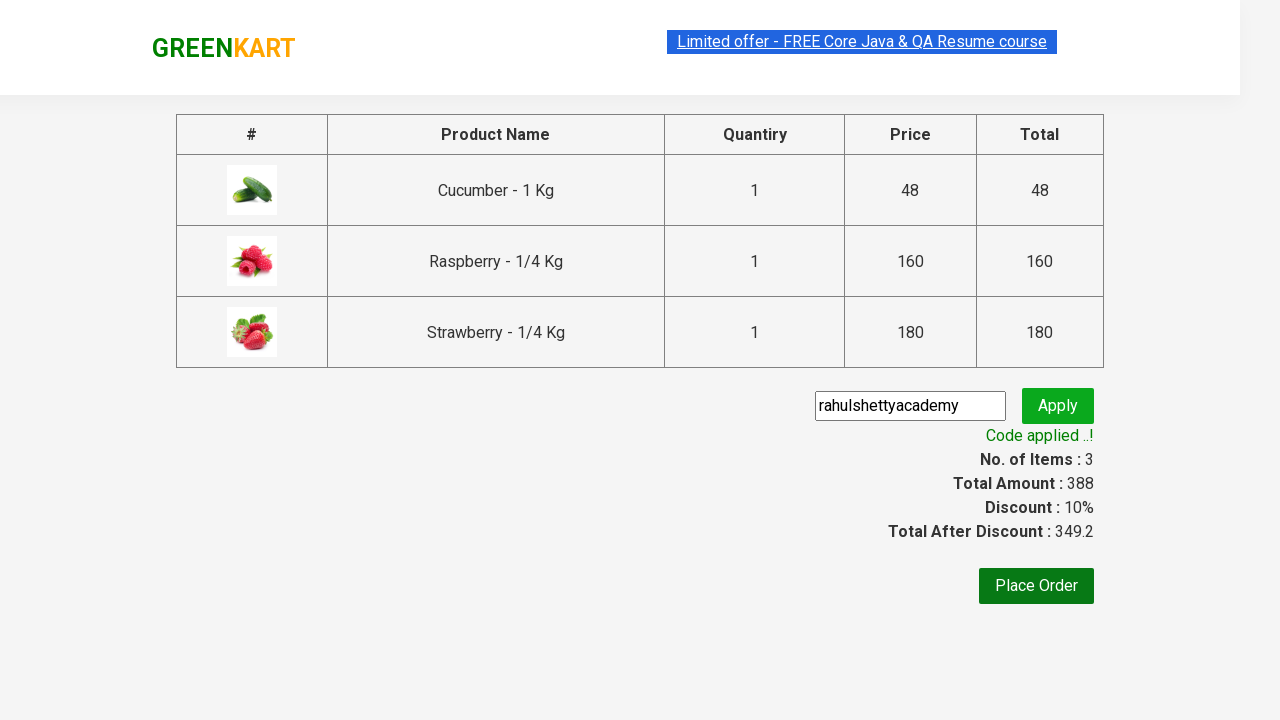